Tests non-searchable dynamic dropdown by clicking the dropdown and selecting an option directly

Starting URL: https://demo.automationtesting.in/Register.html

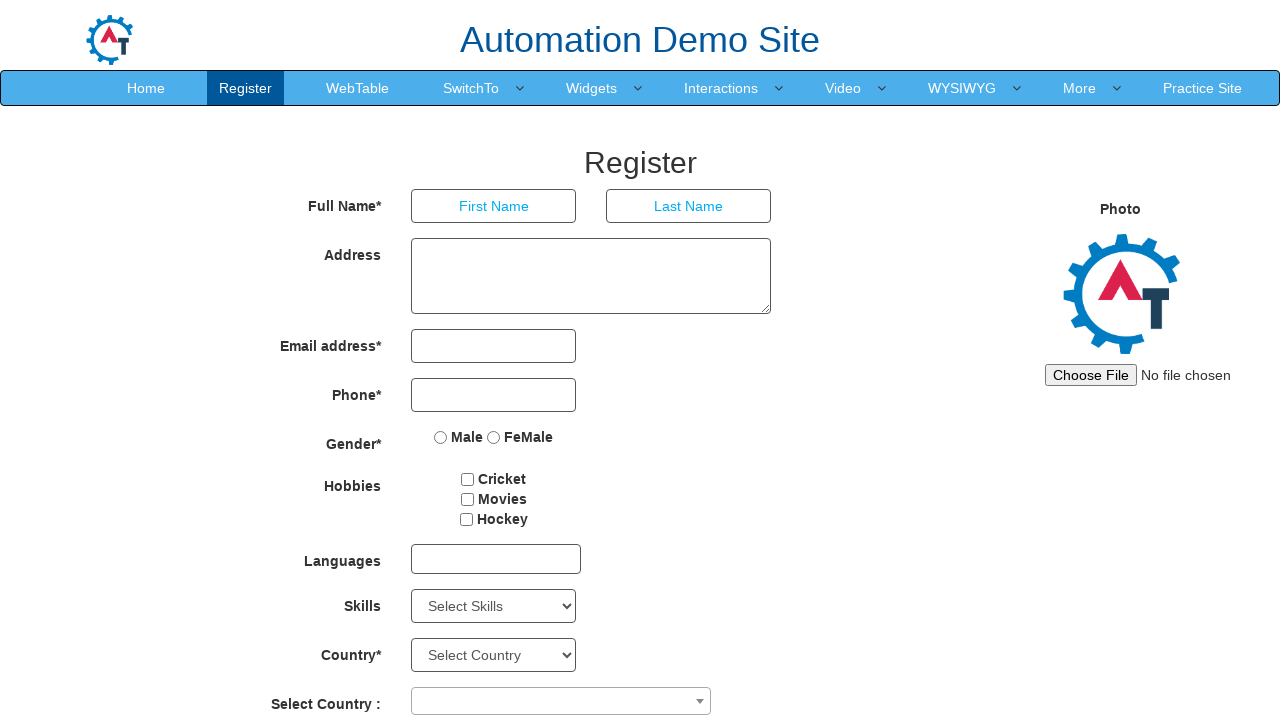

Clicked on the country dropdown combobox at (561, 701) on span[role='combobox']
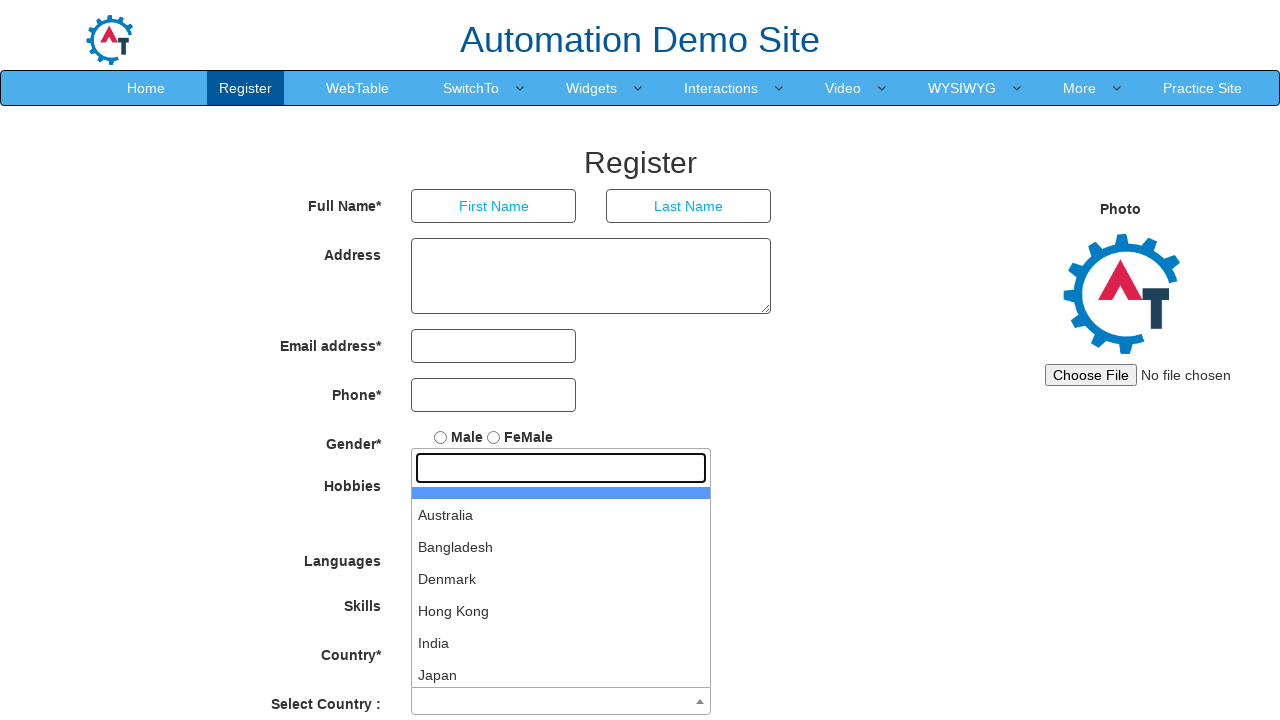

Selected India from the dropdown list at (561, 643) on ul#select2-country-results >> li >> internal:has-text="India"i
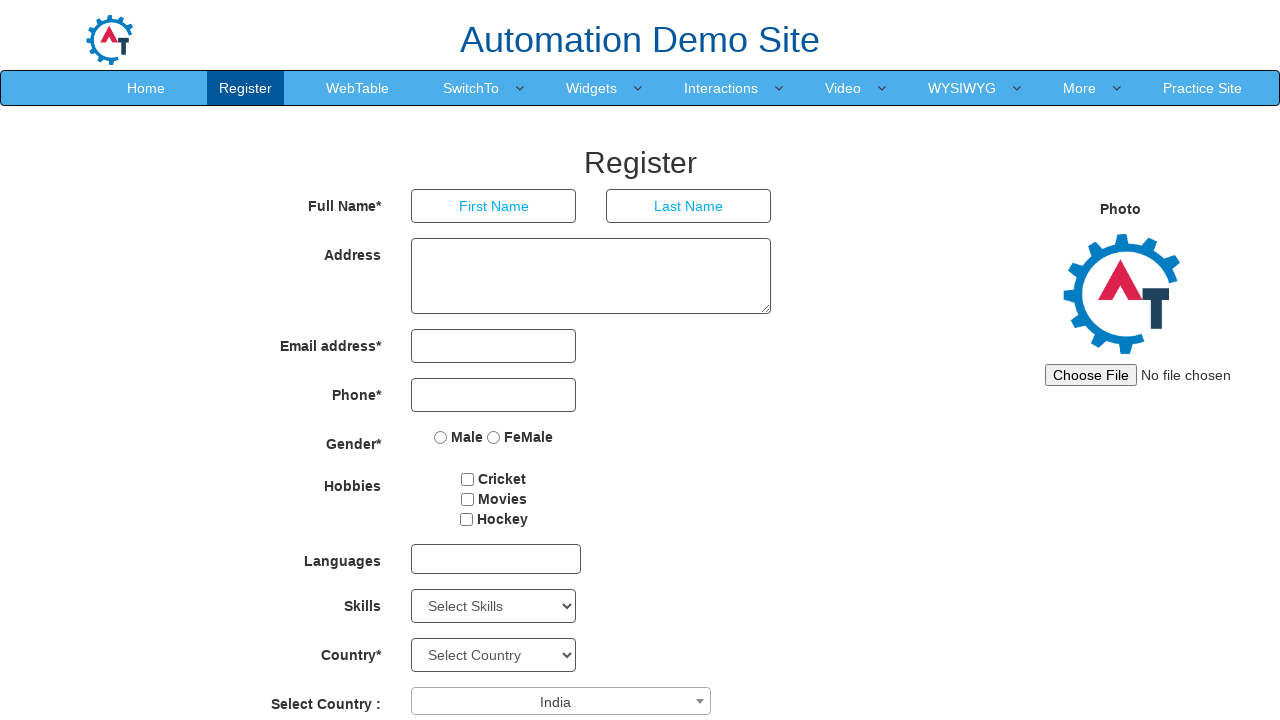

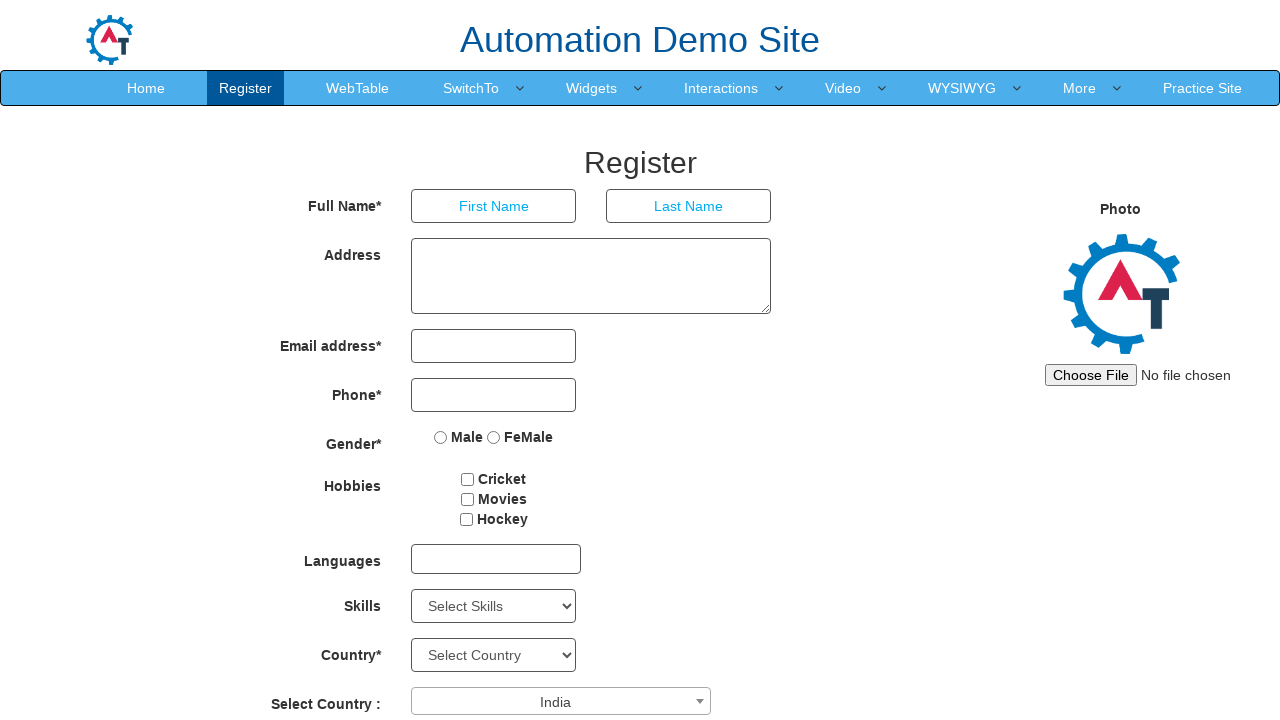